Selects all text on the page by pressing CTRL+A keyboard shortcut.

Starting URL: https://demoqa.com/links

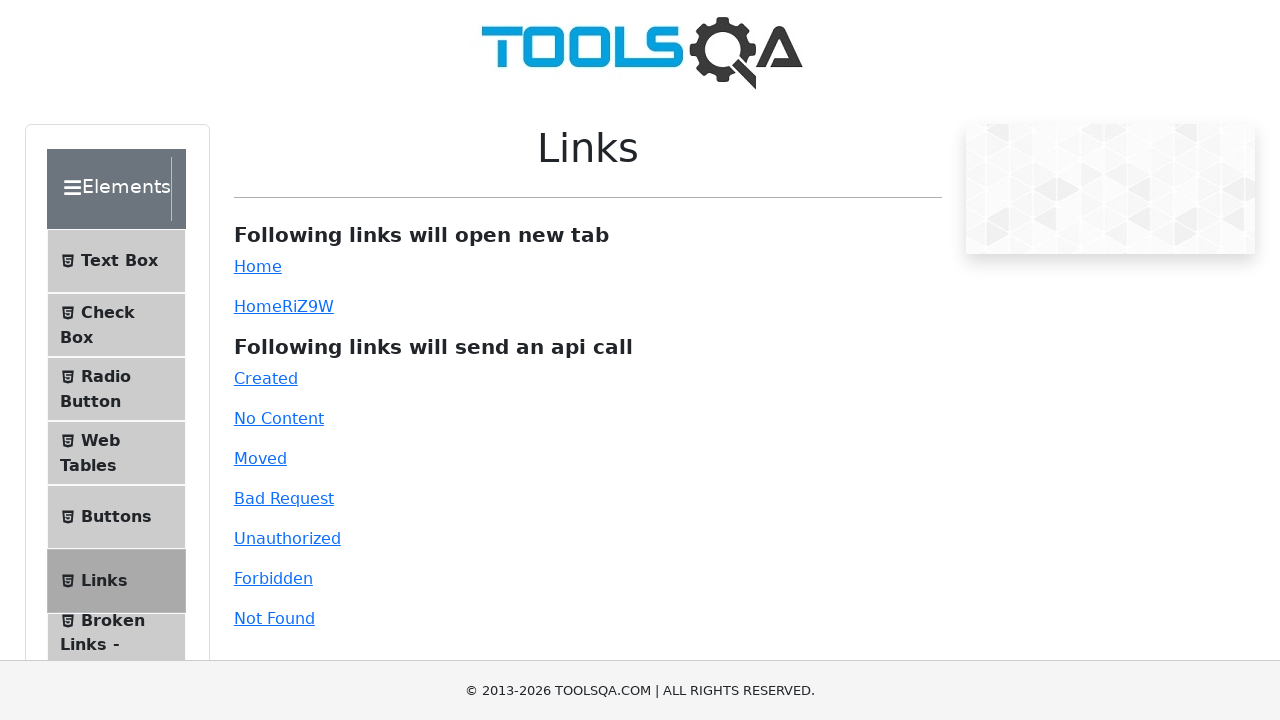

Pressed CTRL+A to select all text on the page
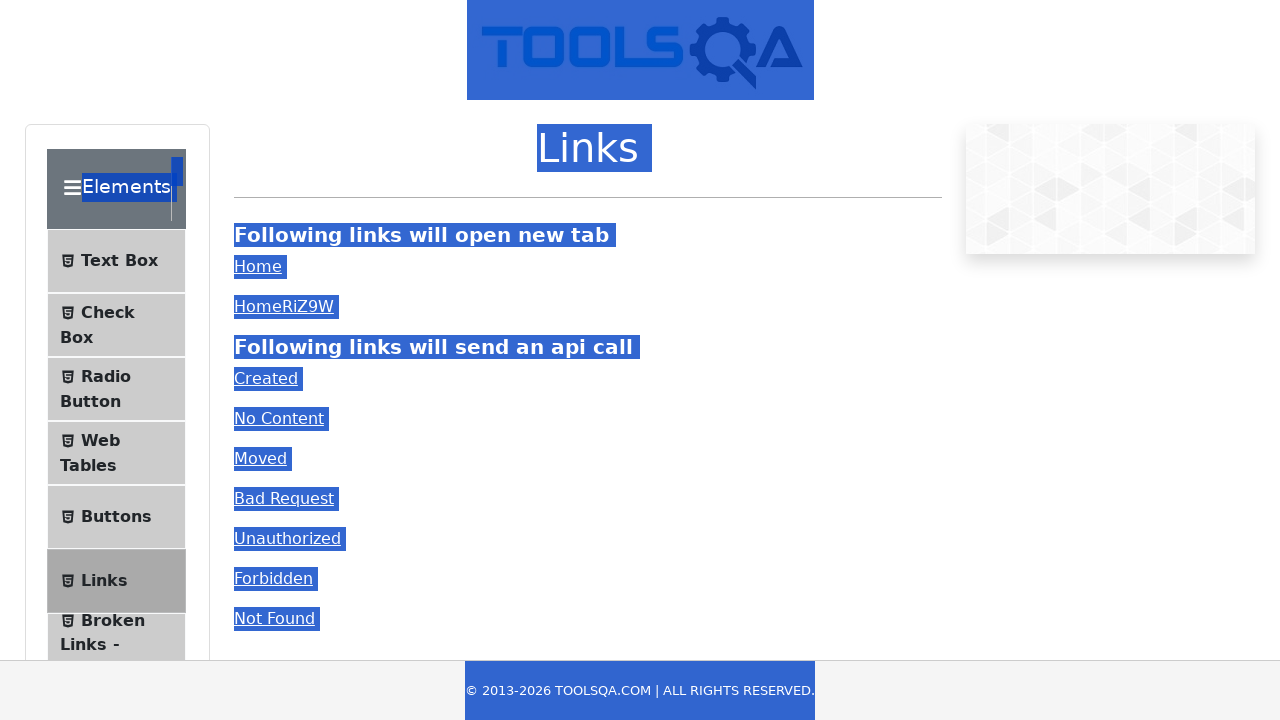

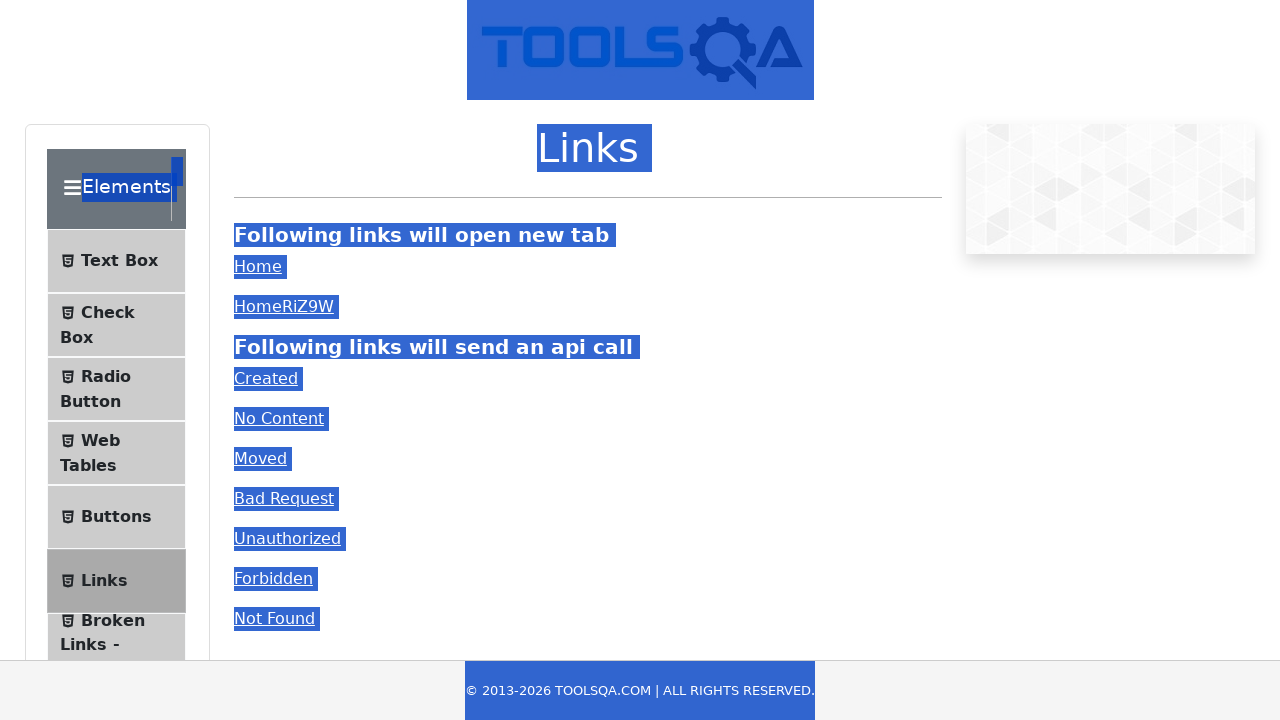